Verifies that clicking on the school logo navigates to the homepage

Starting URL: https://www.viser.edu.rs/

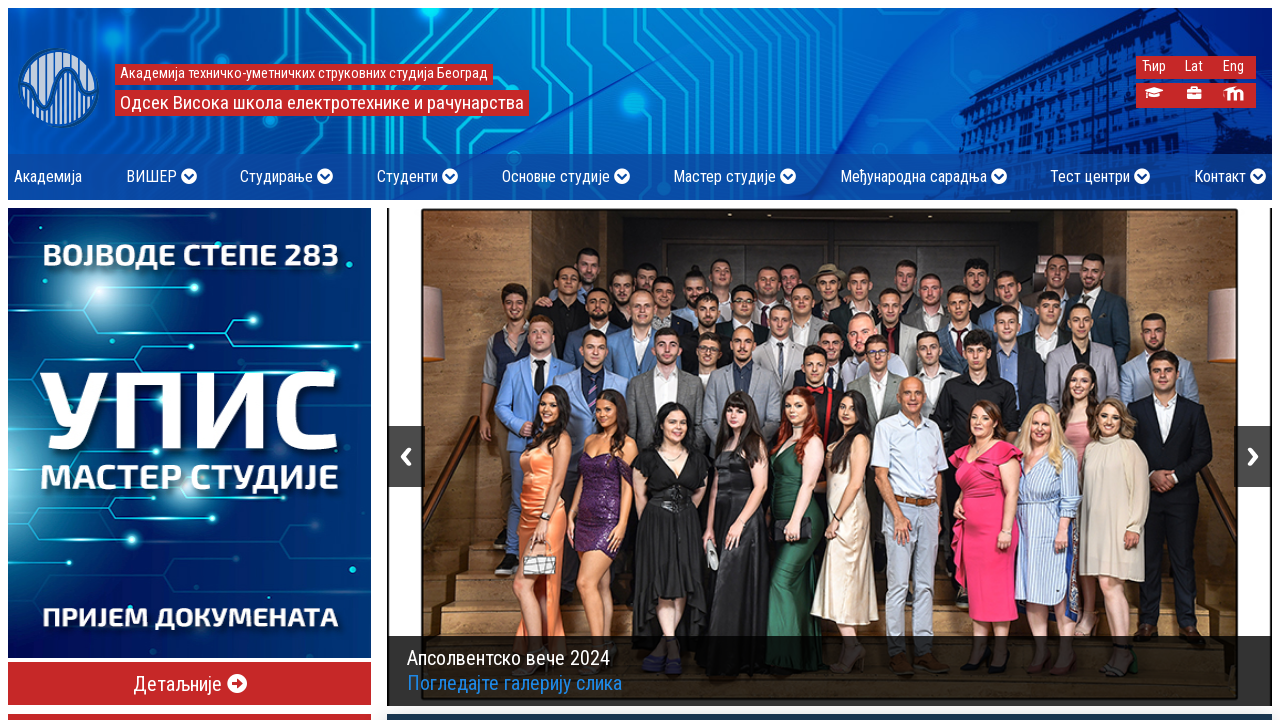

Clicked on the school logo at (59, 88) on body > div.websiteContainer > div.contentContainer > header > div > div > div.ma
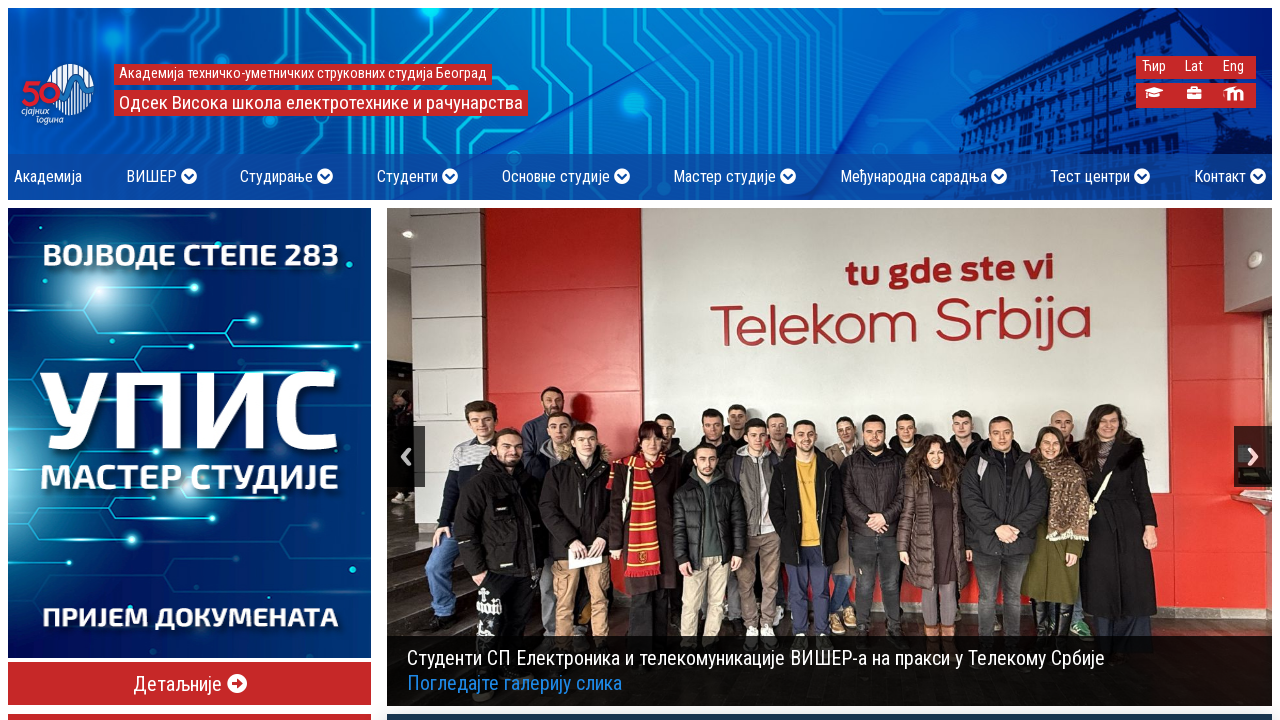

Verified that clicking the school logo navigated to the homepage
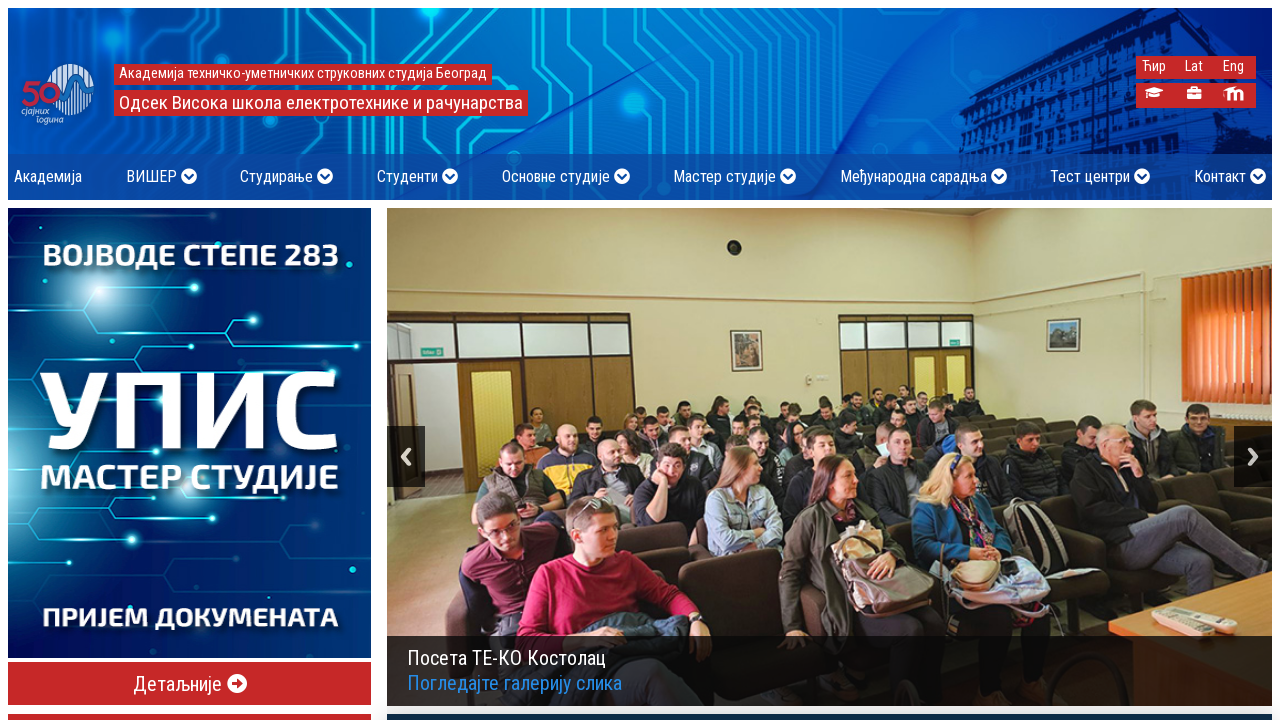

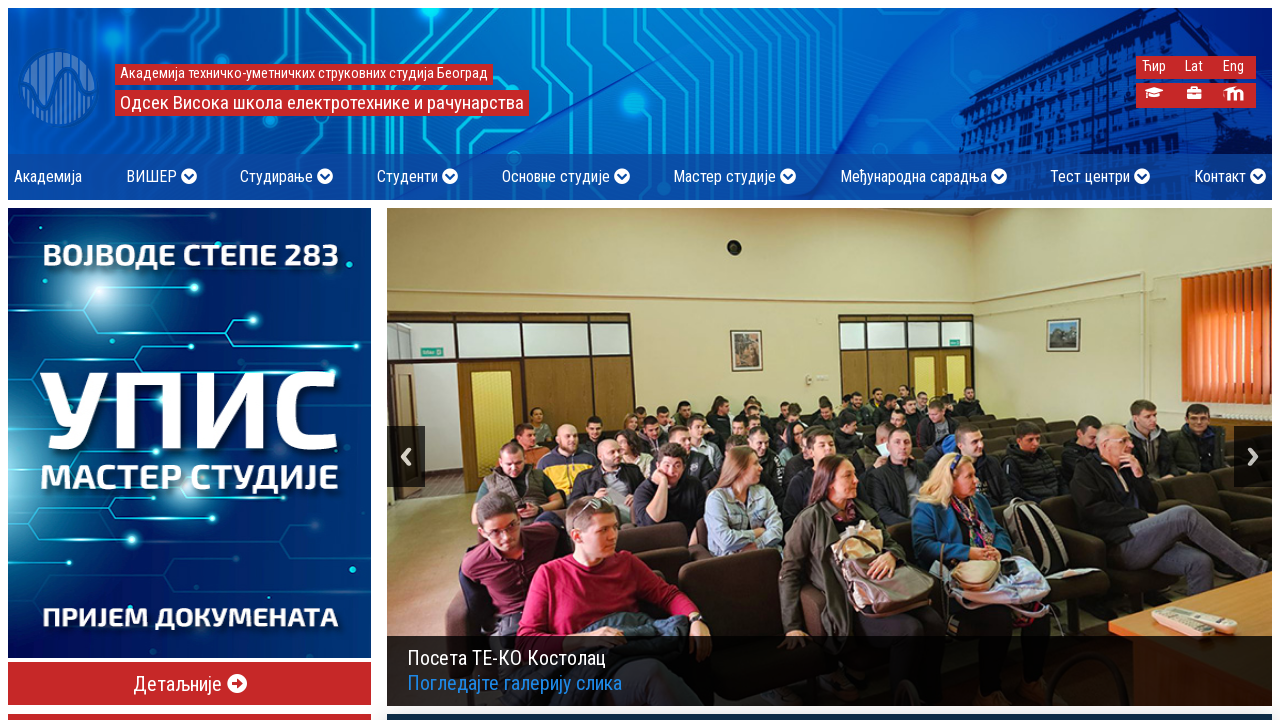